Solves a math problem by extracting a value from an element attribute, calculating the result, and submitting the answer along with checkbox and radio button selections

Starting URL: http://suninjuly.github.io/get_attribute.html

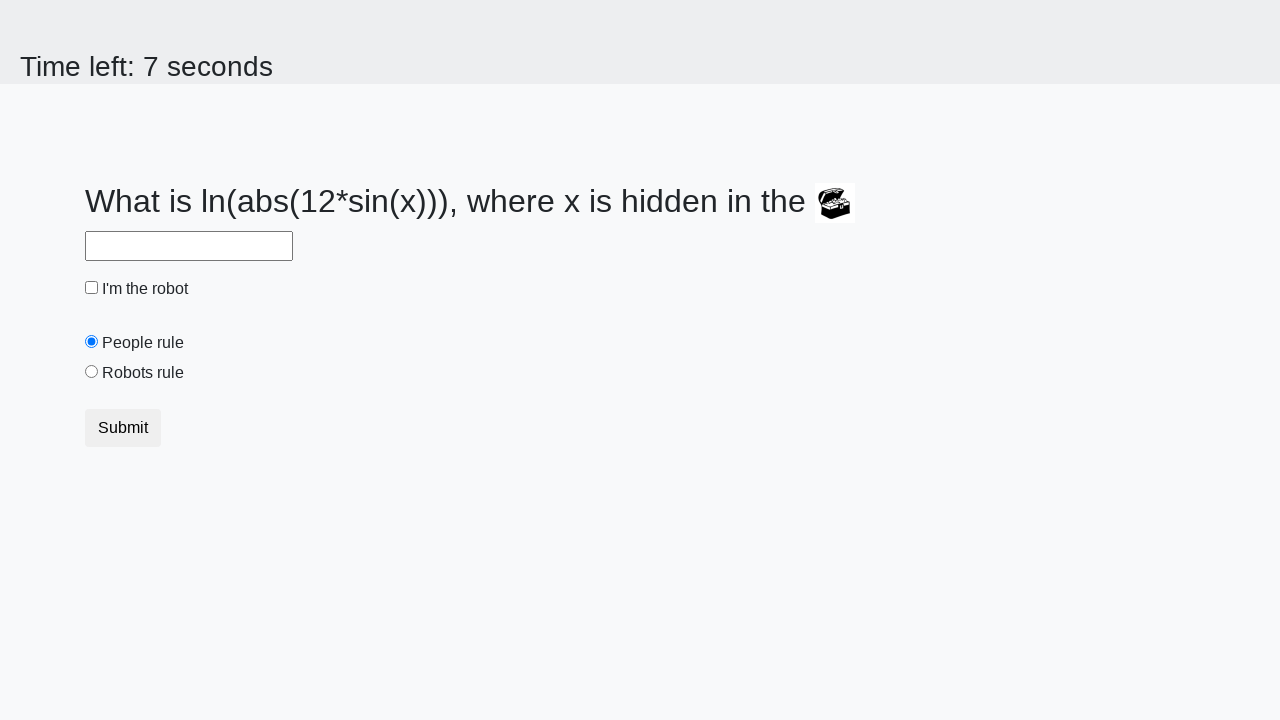

Located treasure element
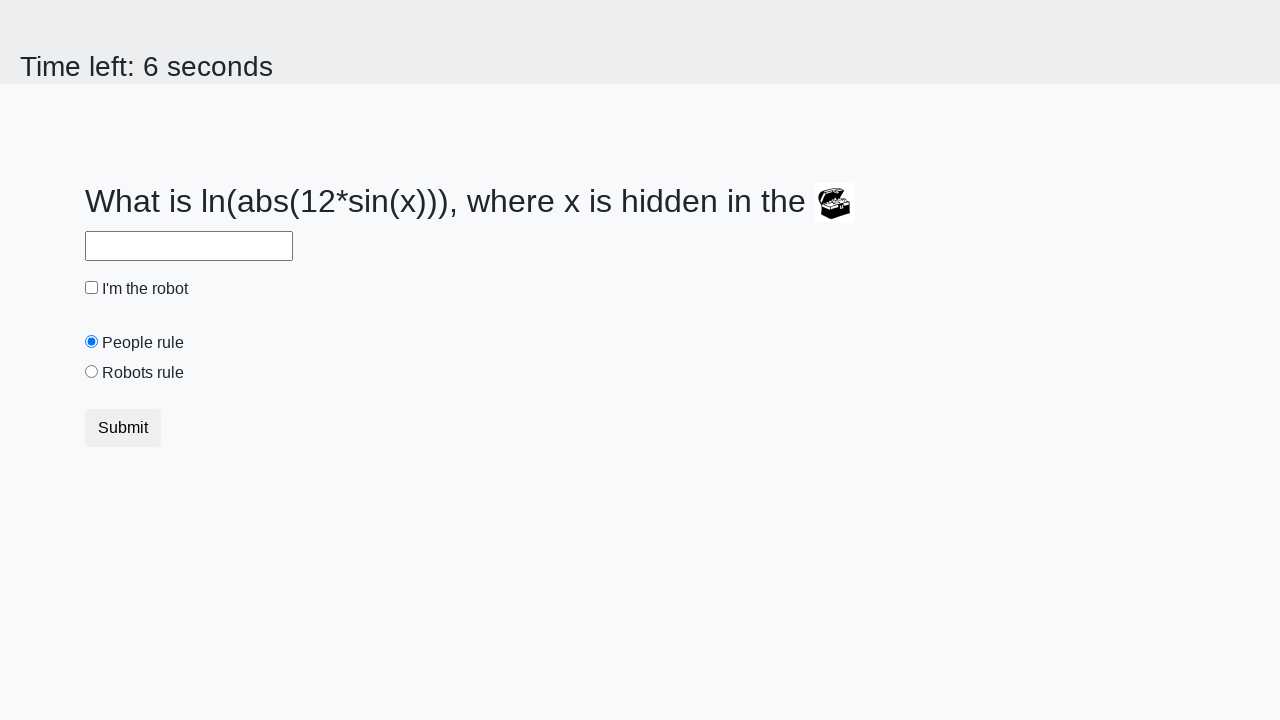

Extracted valuex attribute from treasure element
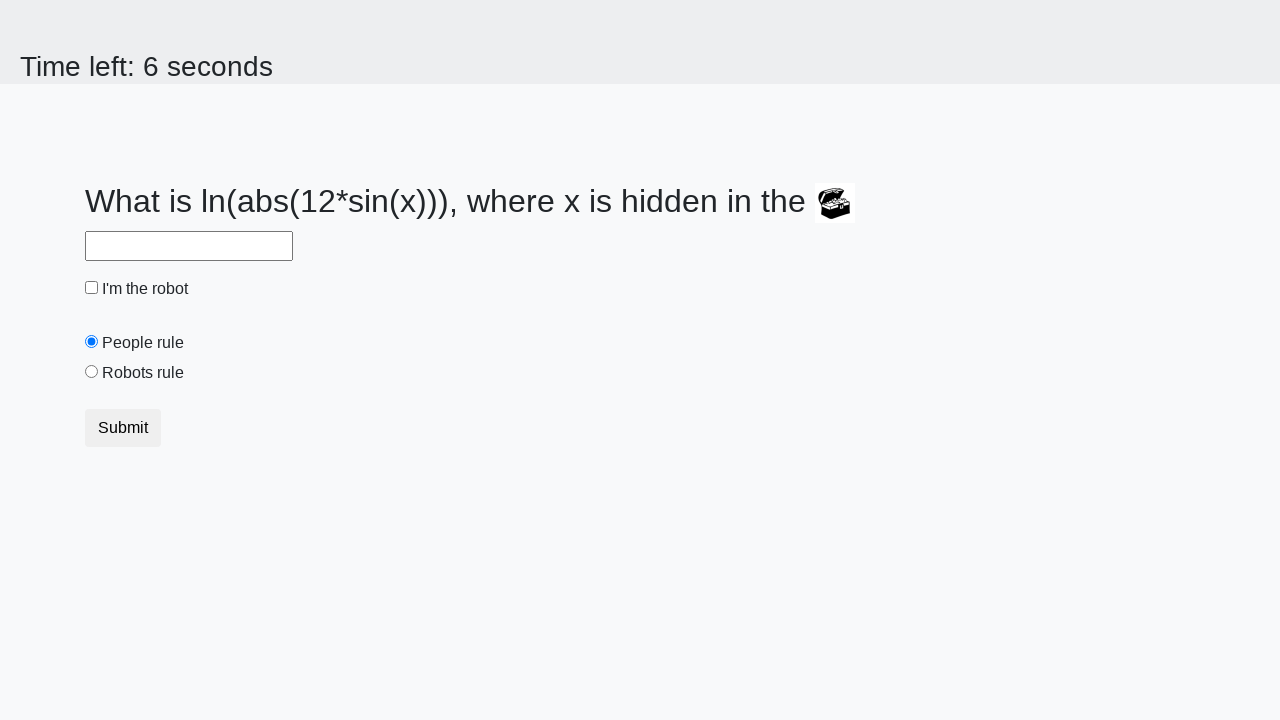

Calculated math formula result: log(abs(12 * sin(x)))
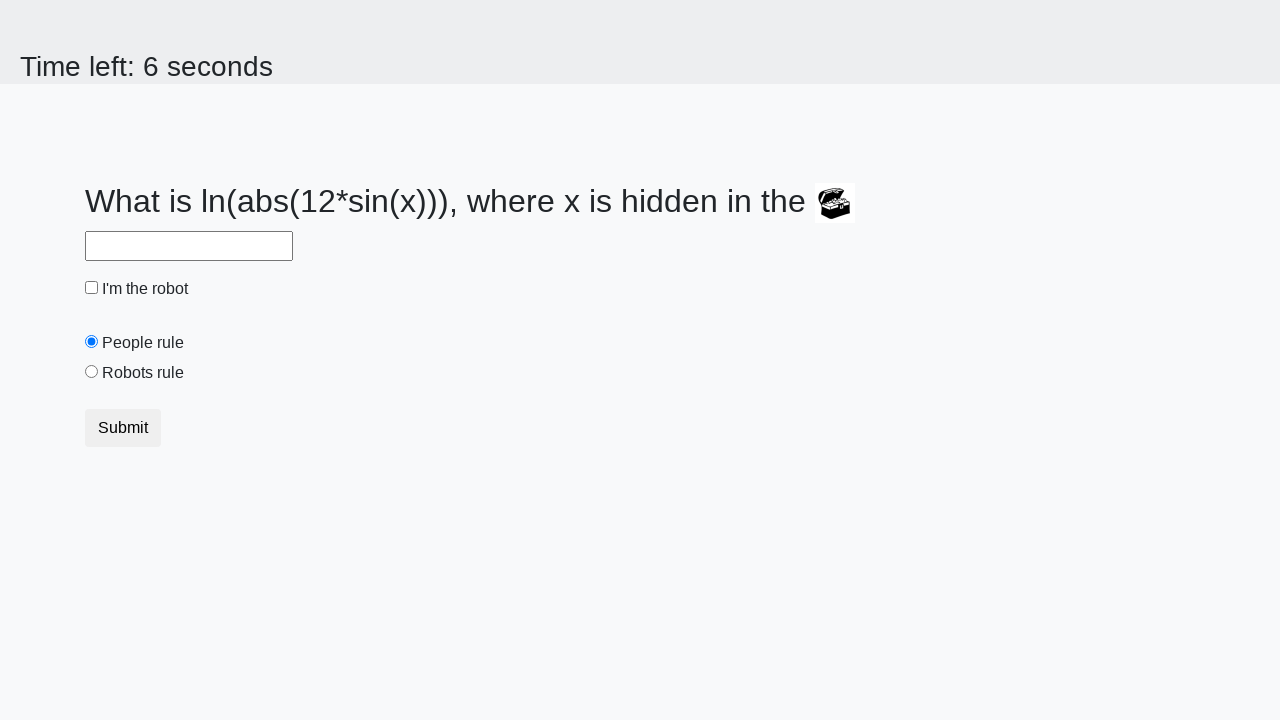

Filled answer field with calculated value on #answer
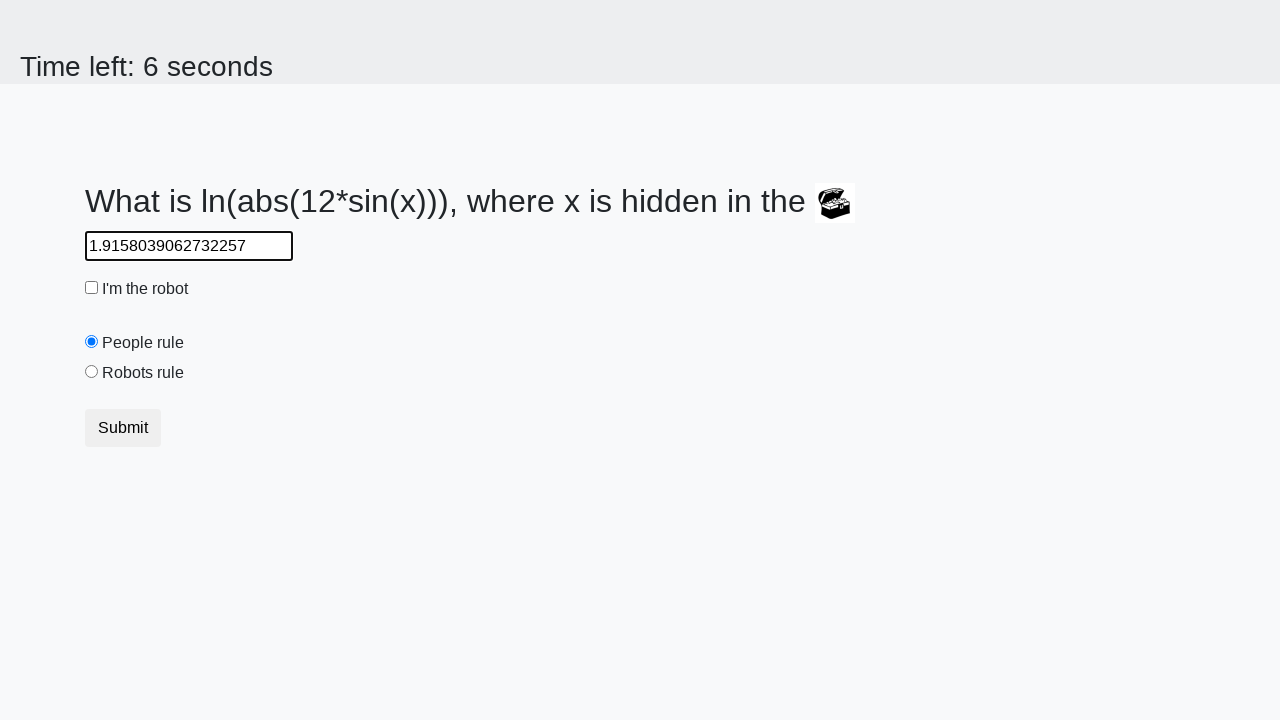

Clicked robot checkbox at (92, 288) on #robotCheckbox
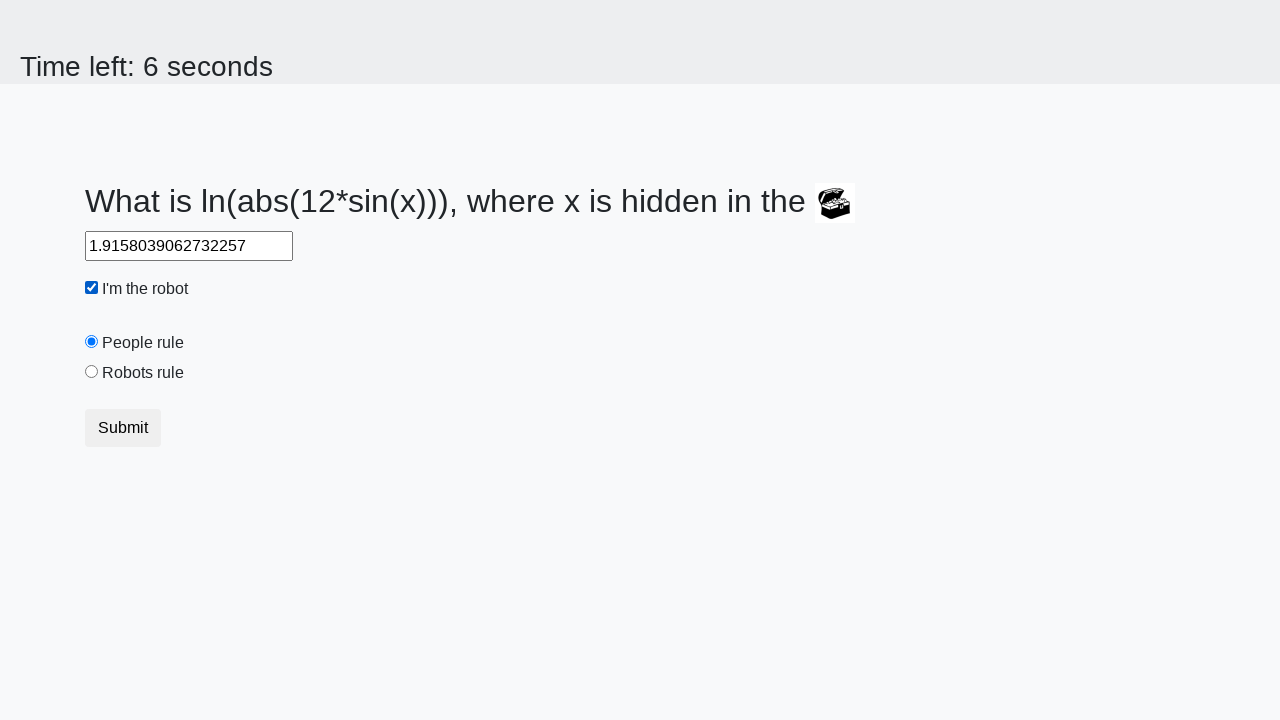

Clicked robots rule radio button at (92, 372) on #robotsRule
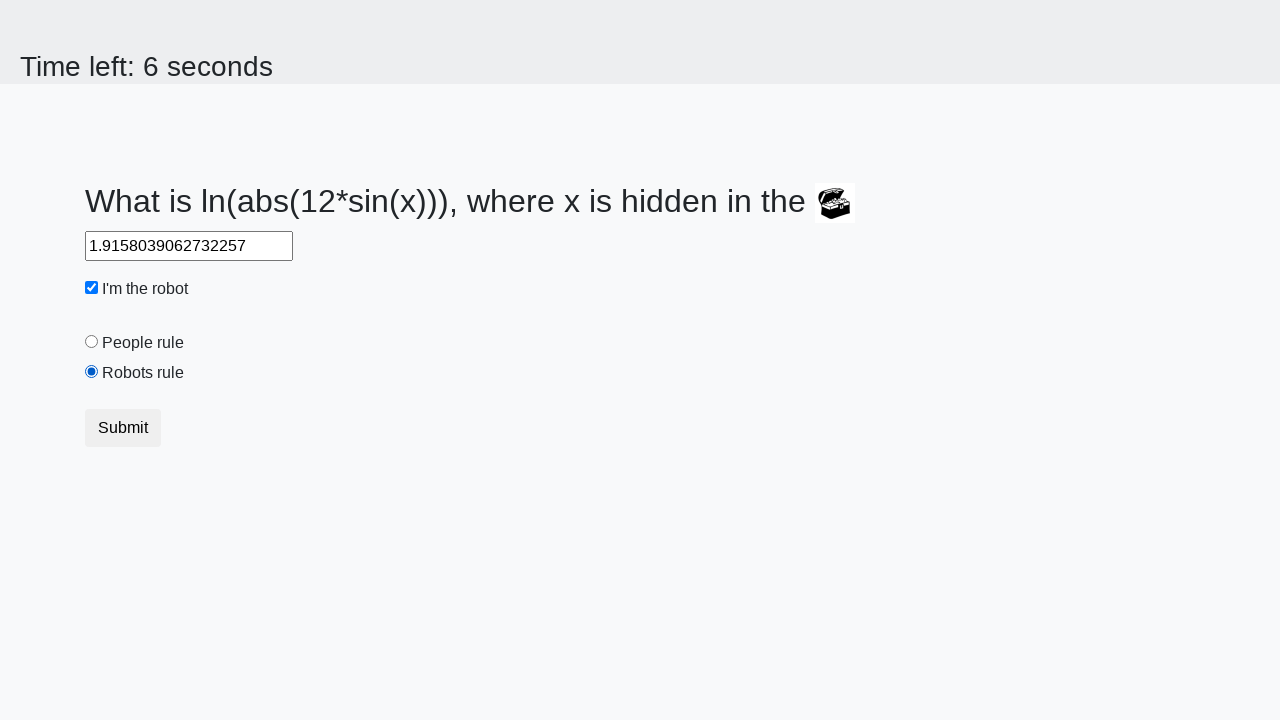

Waited 7 seconds for form processing
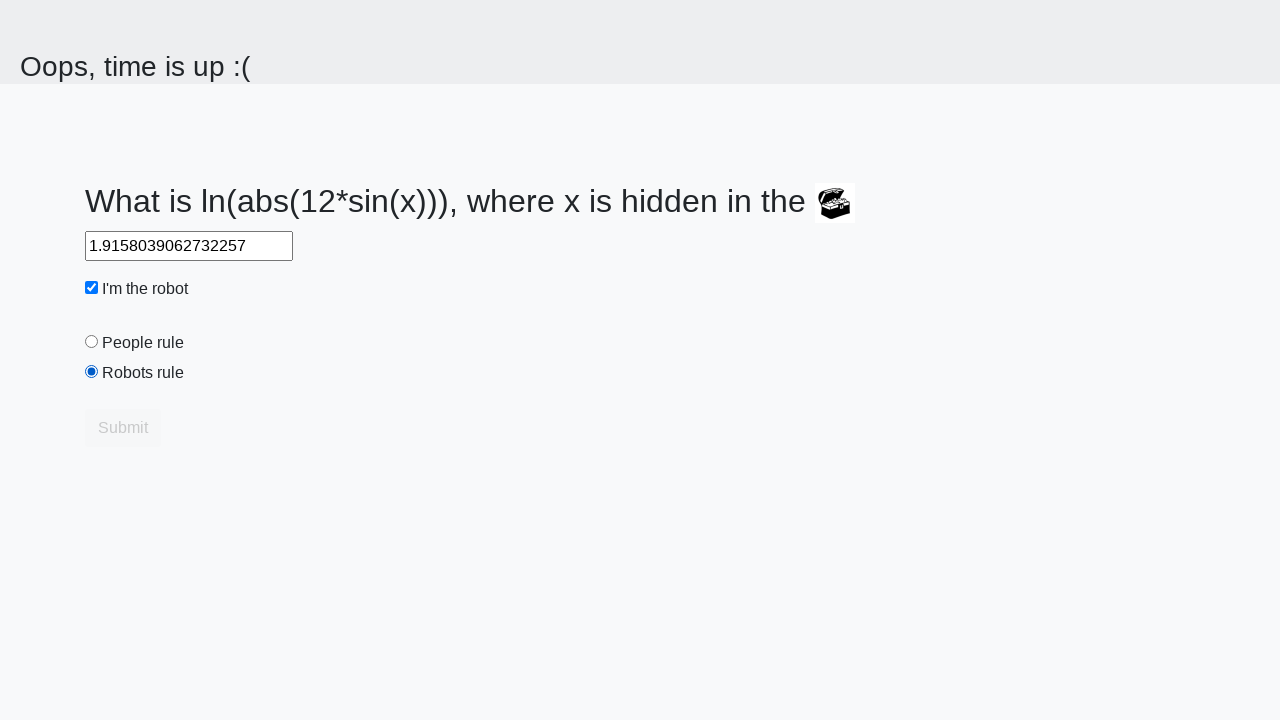

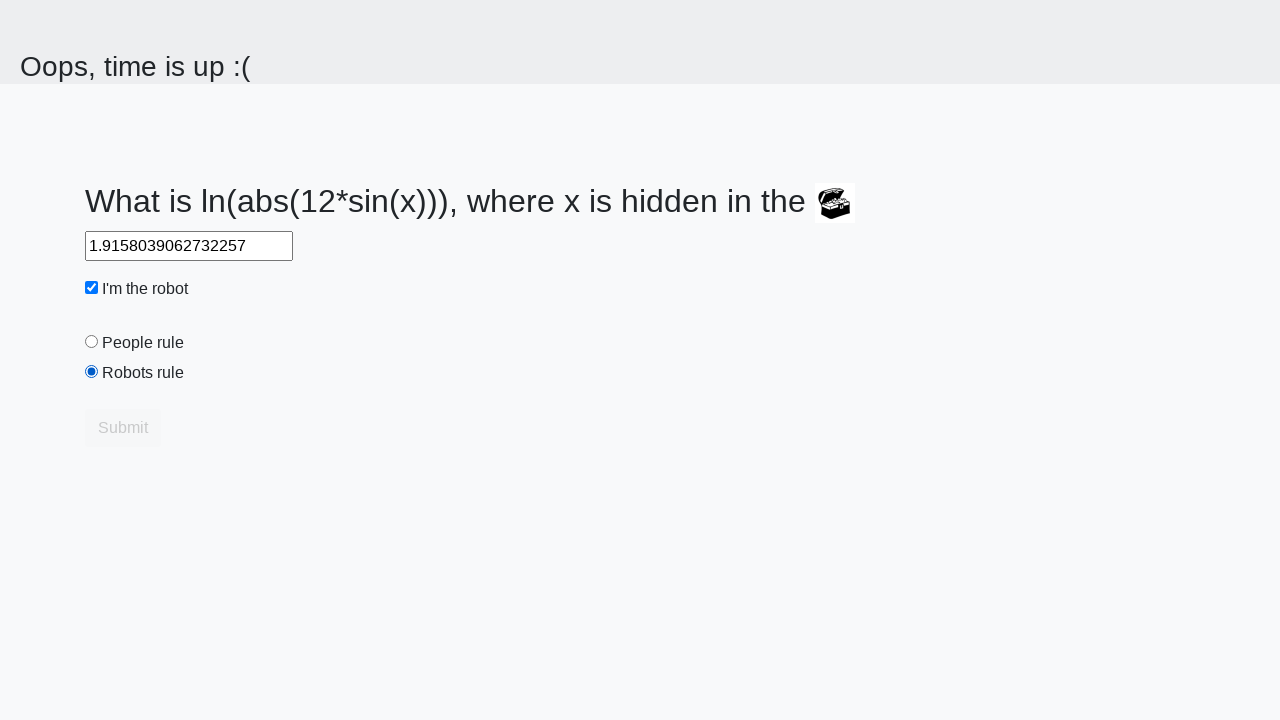